Tests opening a new browser window and navigating to a different URL, then verifies two window handles exist

Starting URL: https://www.selenium.dev/documentation/webdriver/interactions/

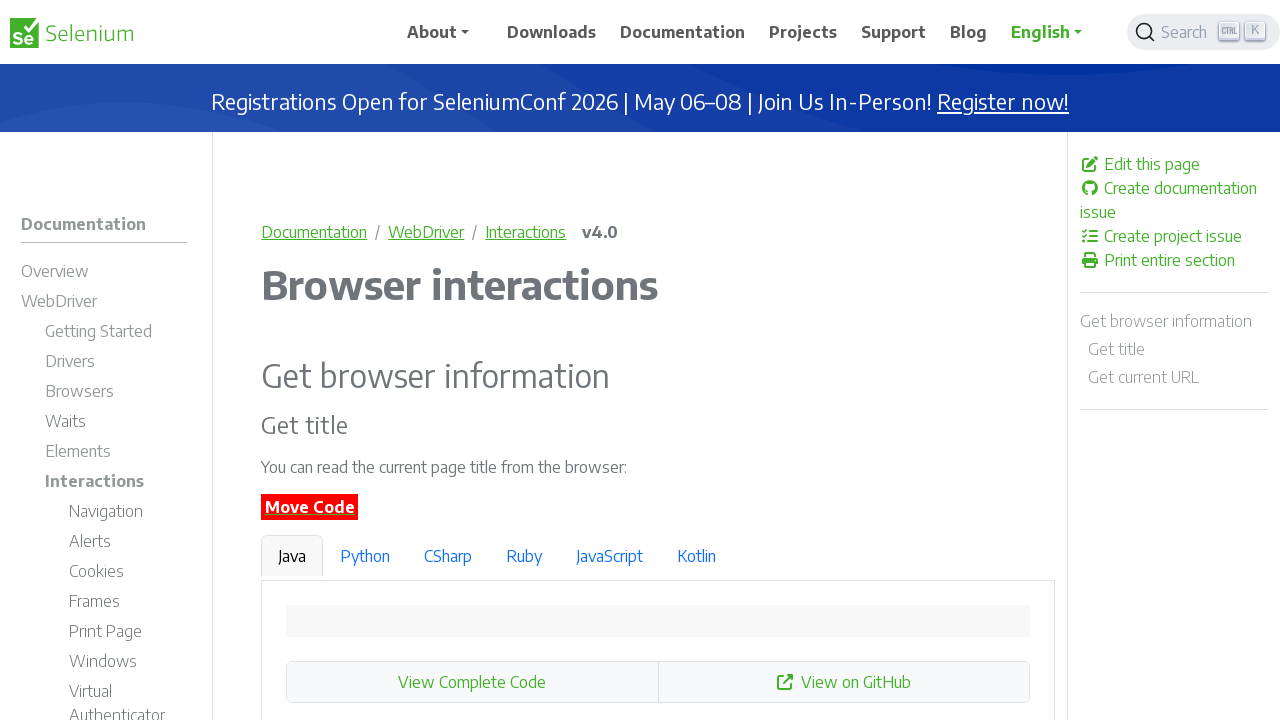

Opened a new page/window in the browser context
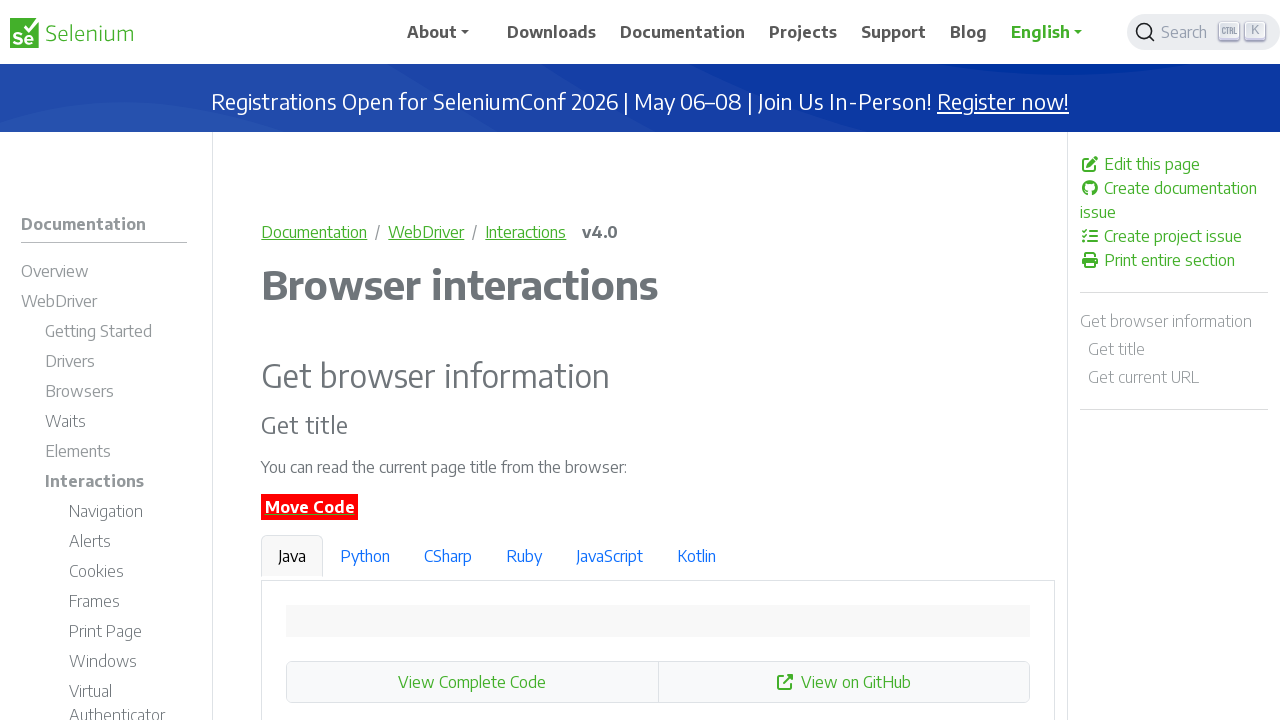

Navigated new page to WebDriver windows documentation URL
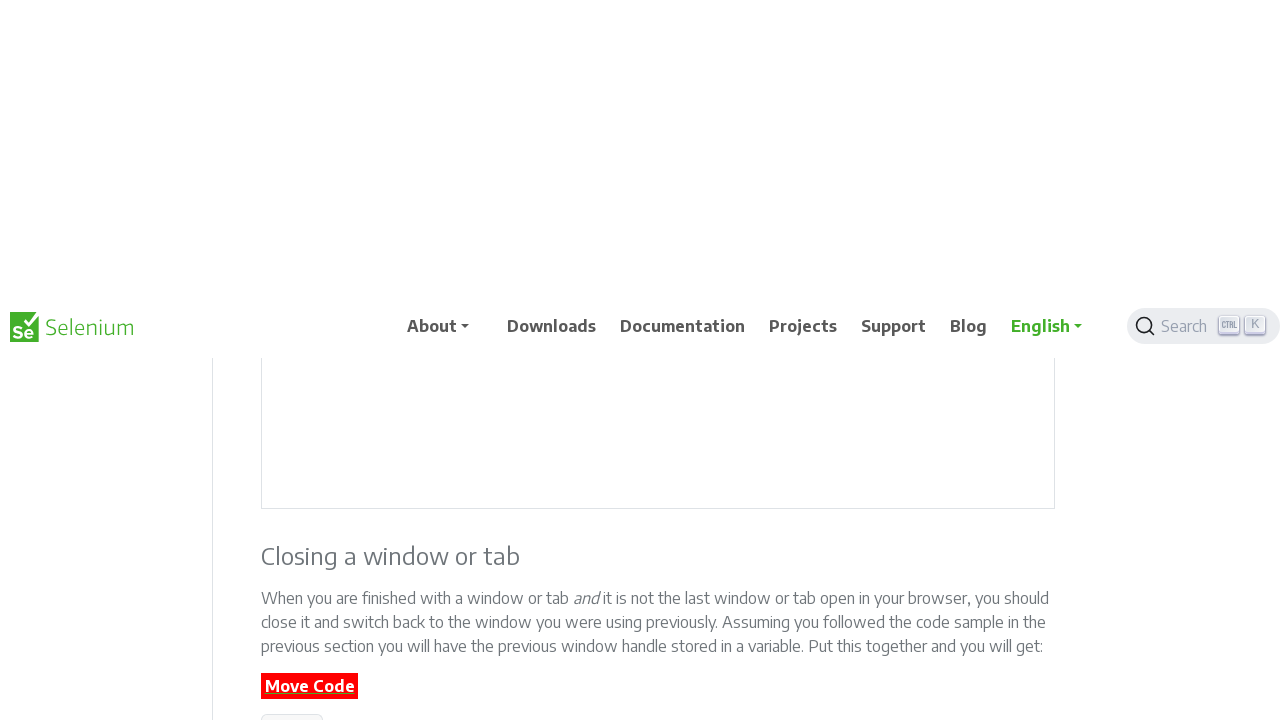

Verified that exactly 2 browser windows/pages are open
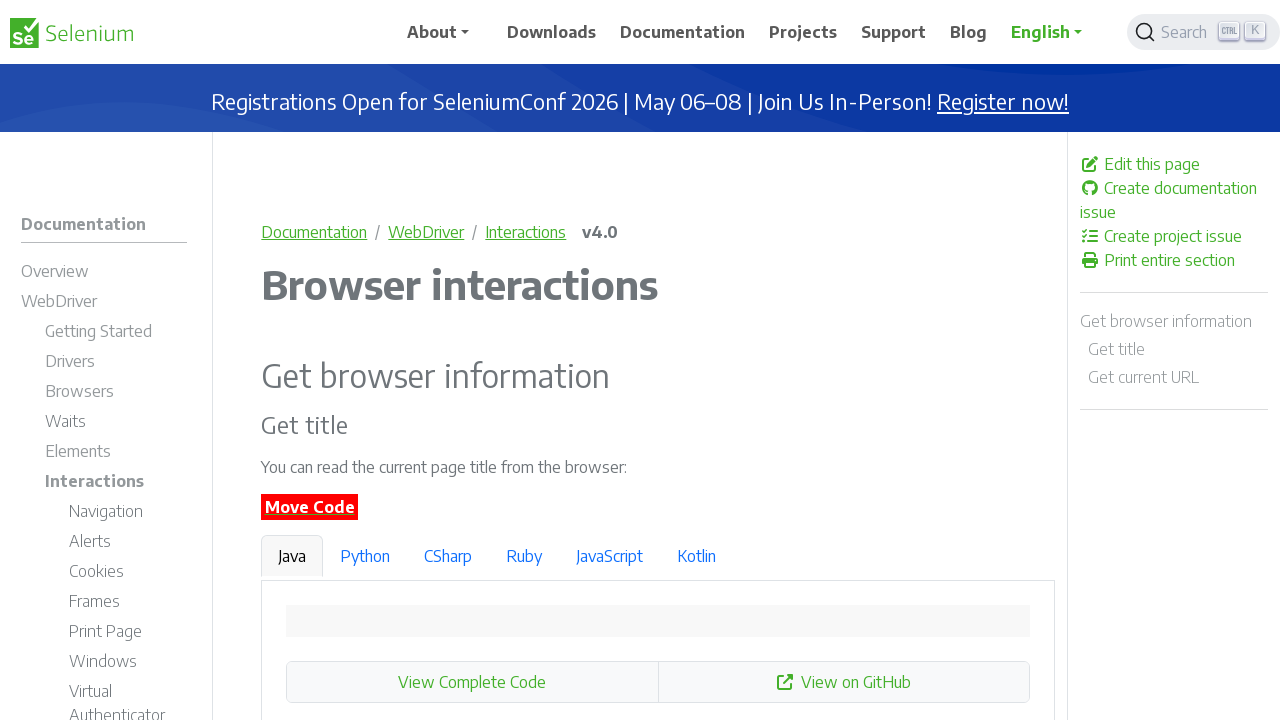

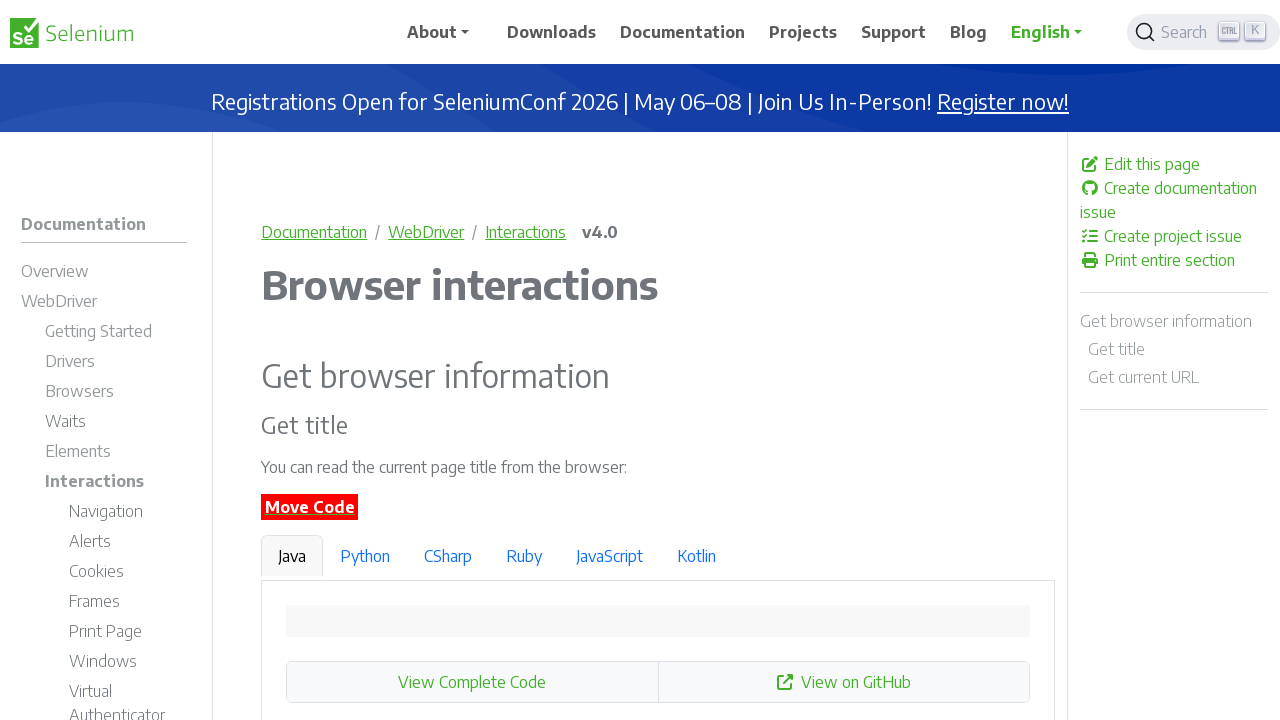